Tests table sorting functionality by clicking on the Due column header to sort the table by amount

Starting URL: http://the-internet.herokuapp.com/tables

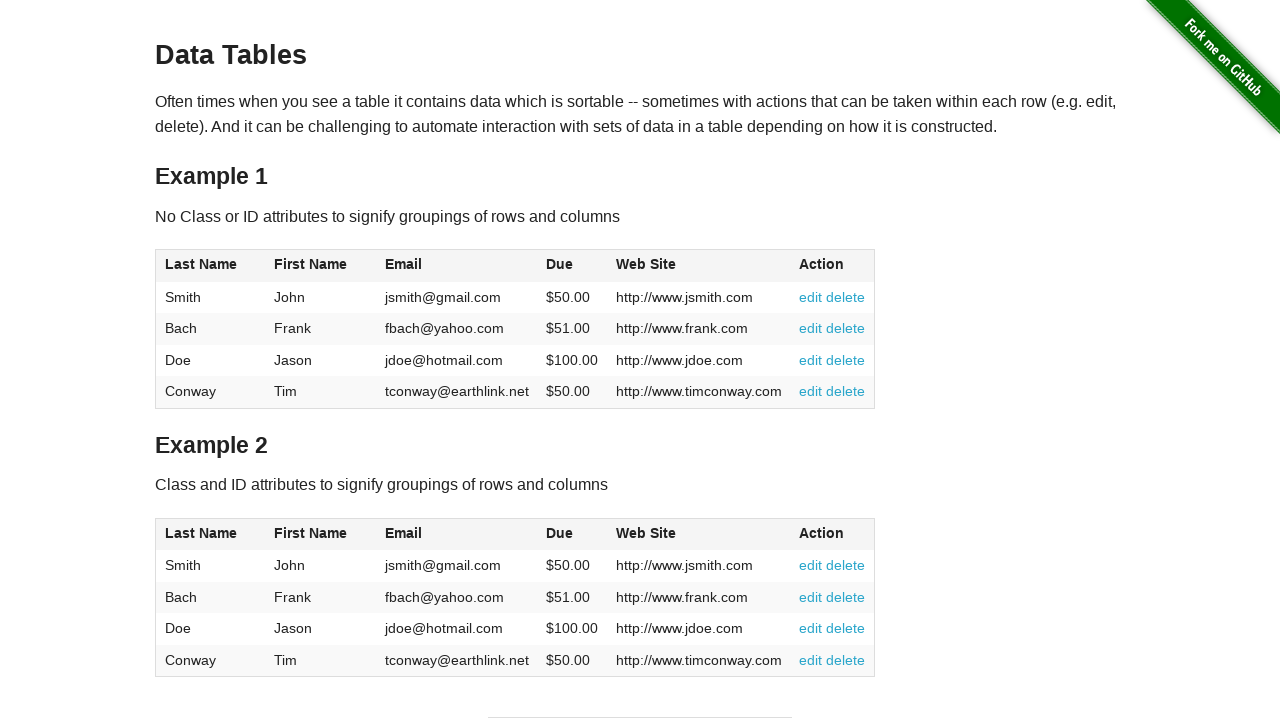

Clicked on the Due column header to sort the table by amount at (560, 264) on (//span[text()='Due'])[1]
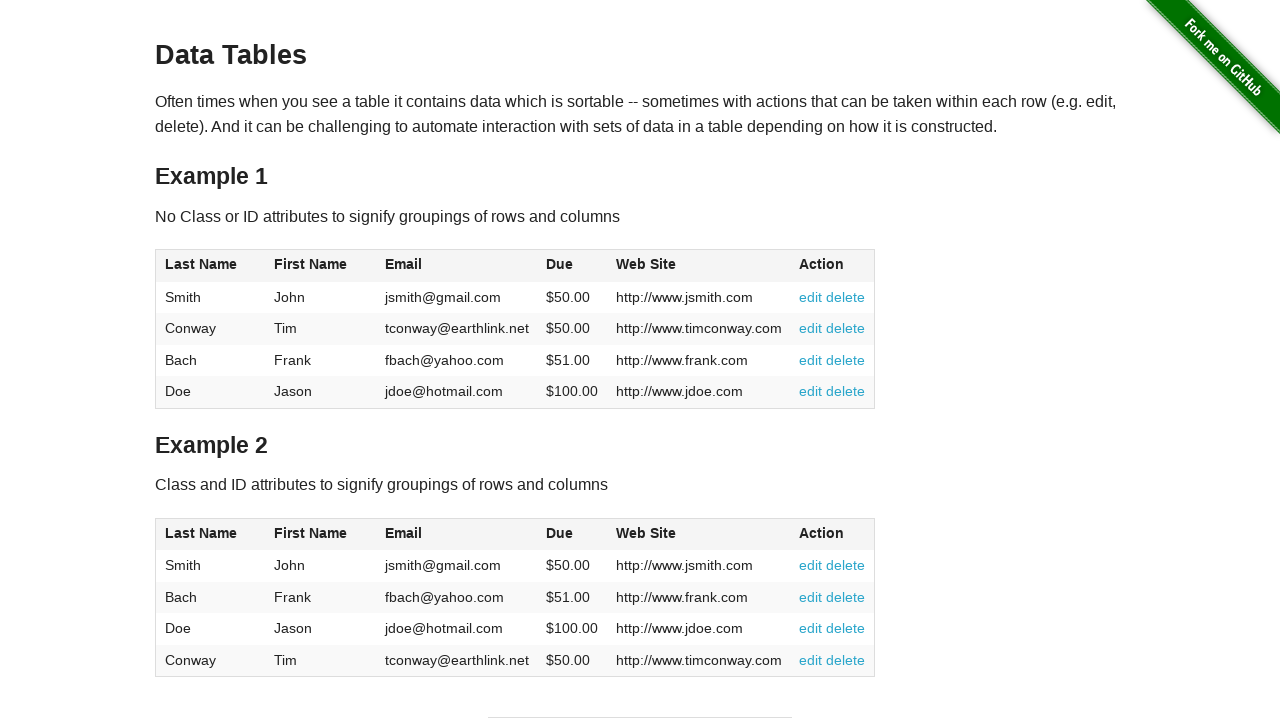

Table updated after sorting by Due column
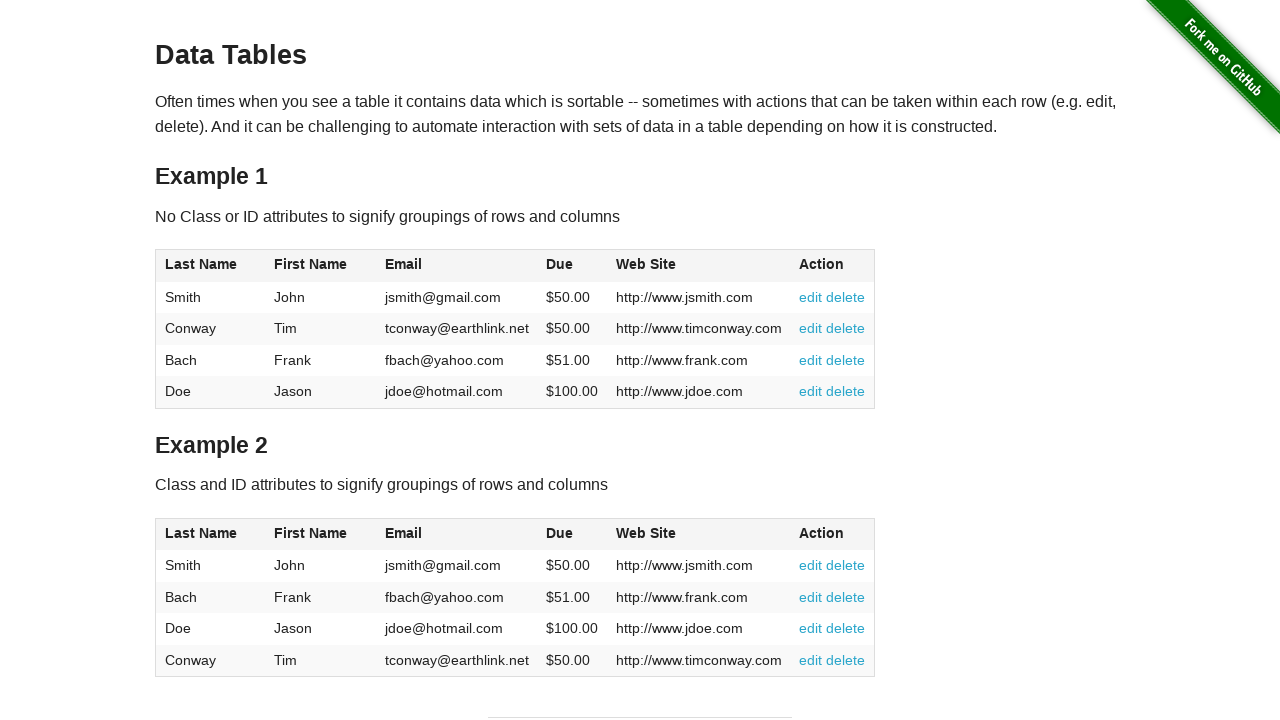

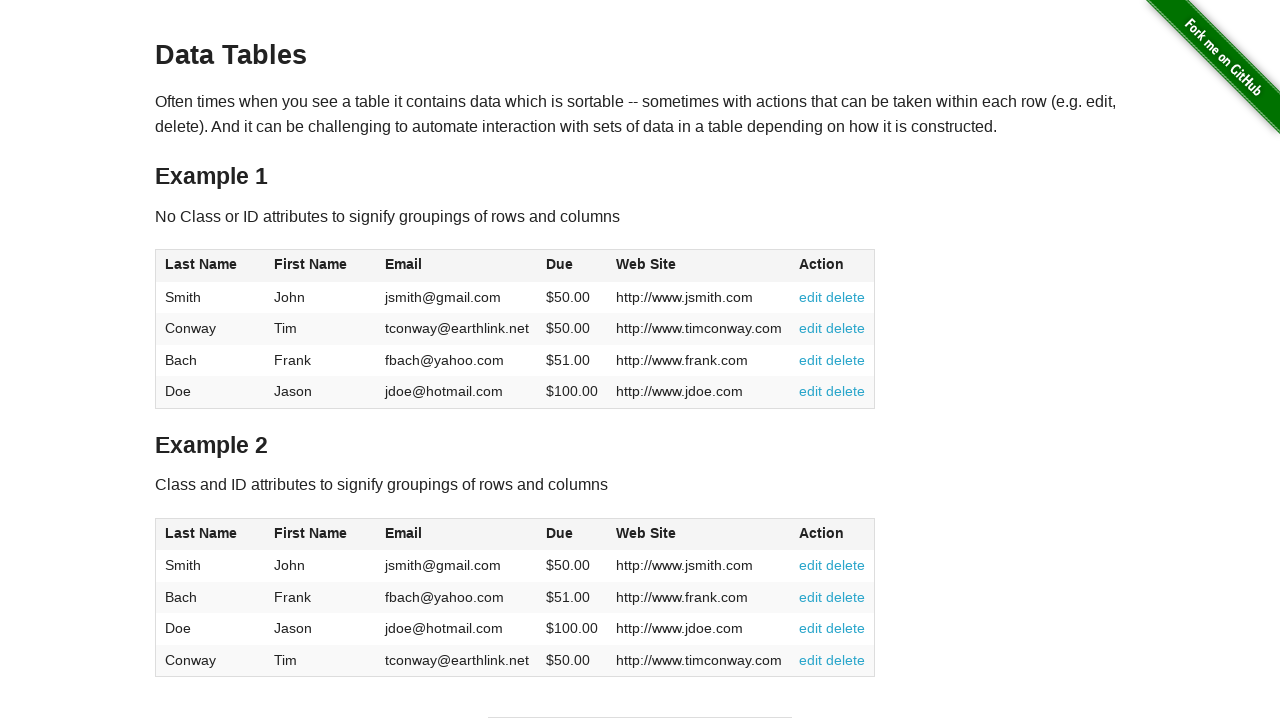